Tests adding a new employee by clicking the add employee button, selecting the new employee, and filling in name, phone, and title fields before saving

Starting URL: https://devmountain-qa.github.io/employee-manager/1.2_Version/index.html

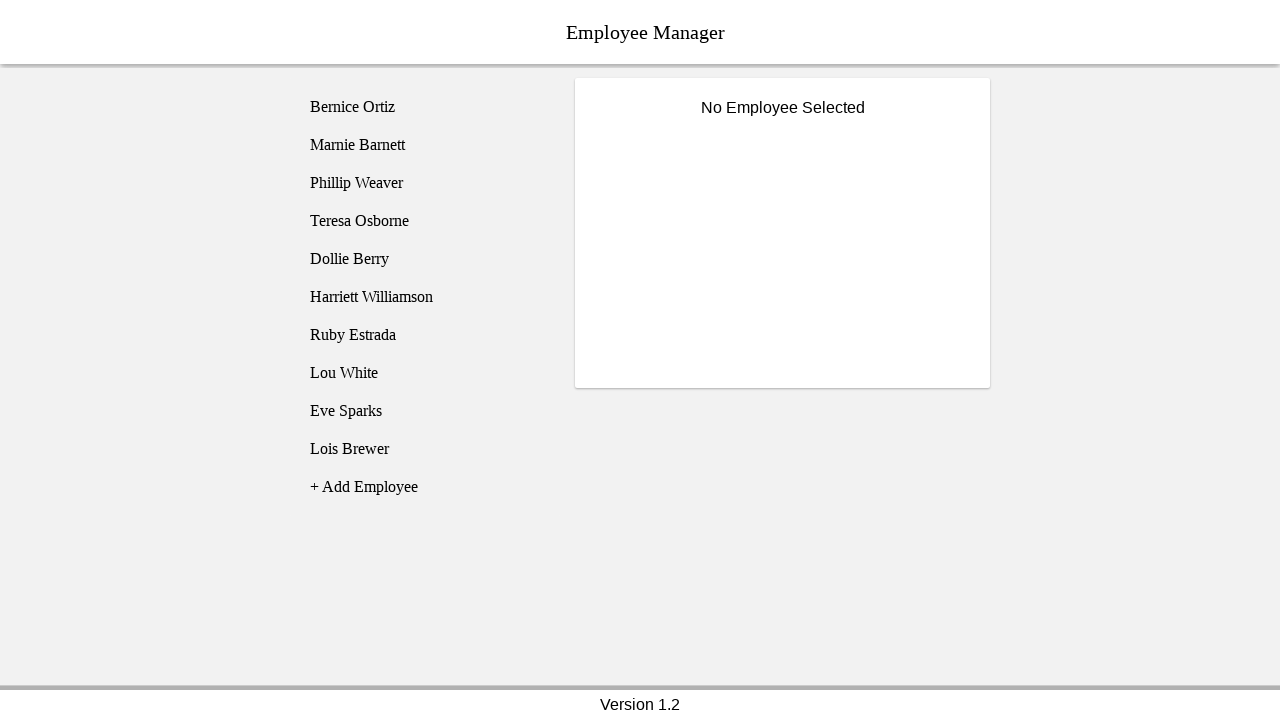

Employee list loaded and employee1 selector is visible
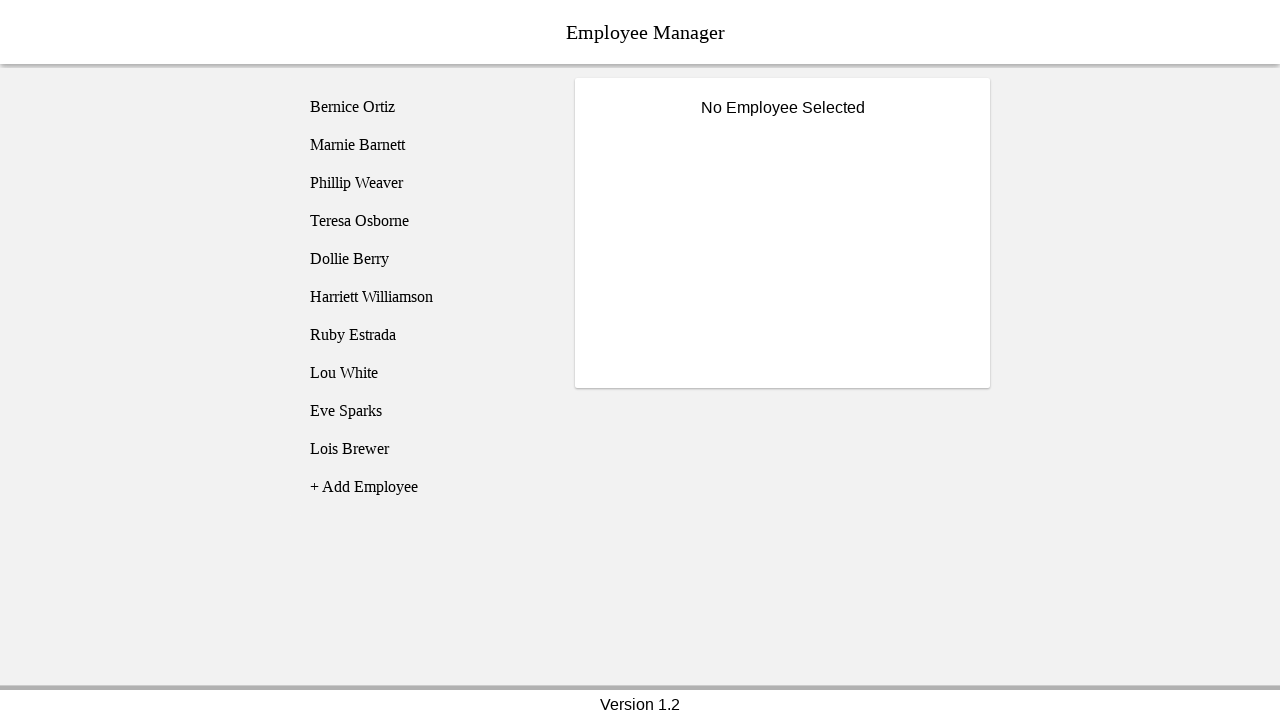

Clicked add employee button at (425, 487) on [name='addEmployee']
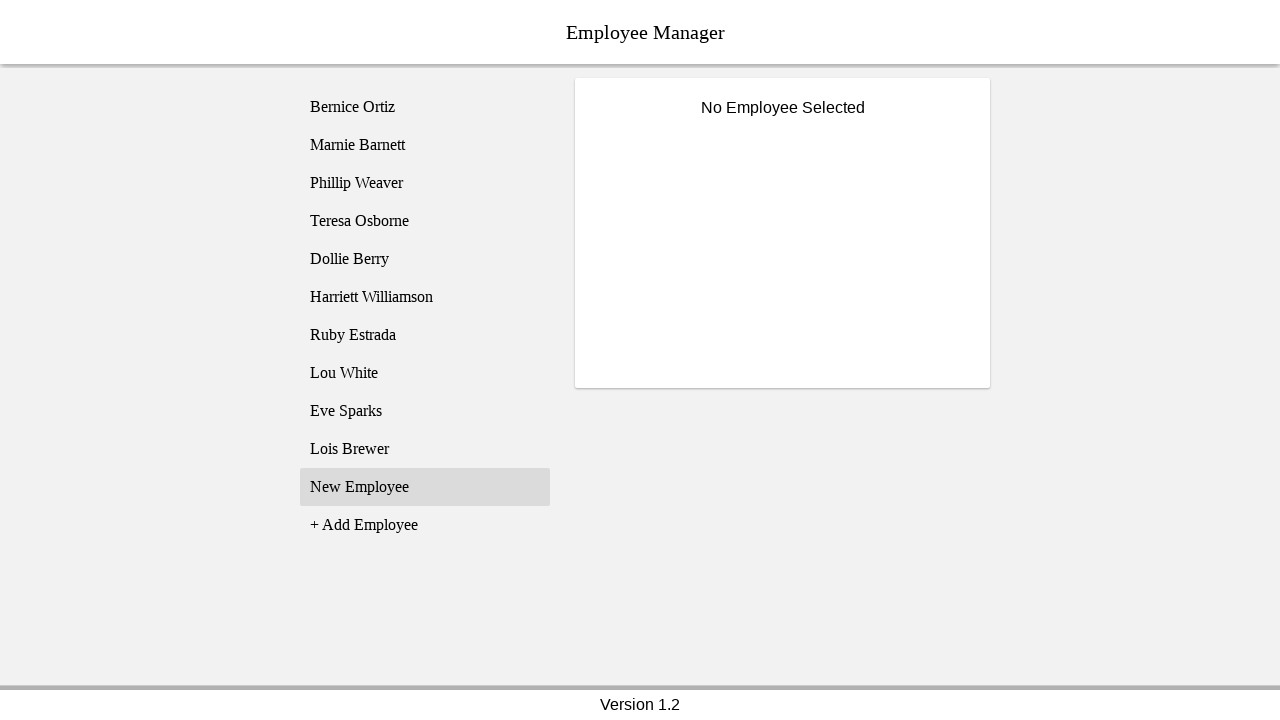

Selected new employee (employee11) at (425, 487) on [name='employee11']
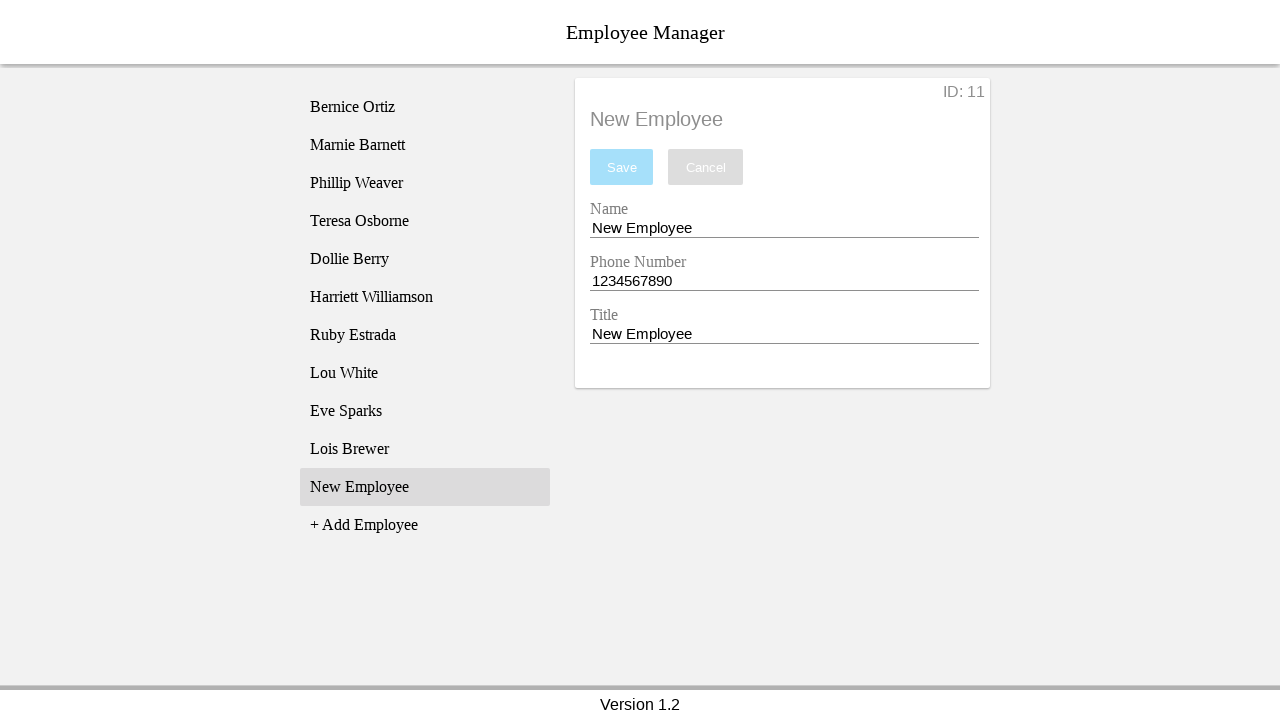

Clicked on name entry field at (784, 228) on [name='nameEntry']
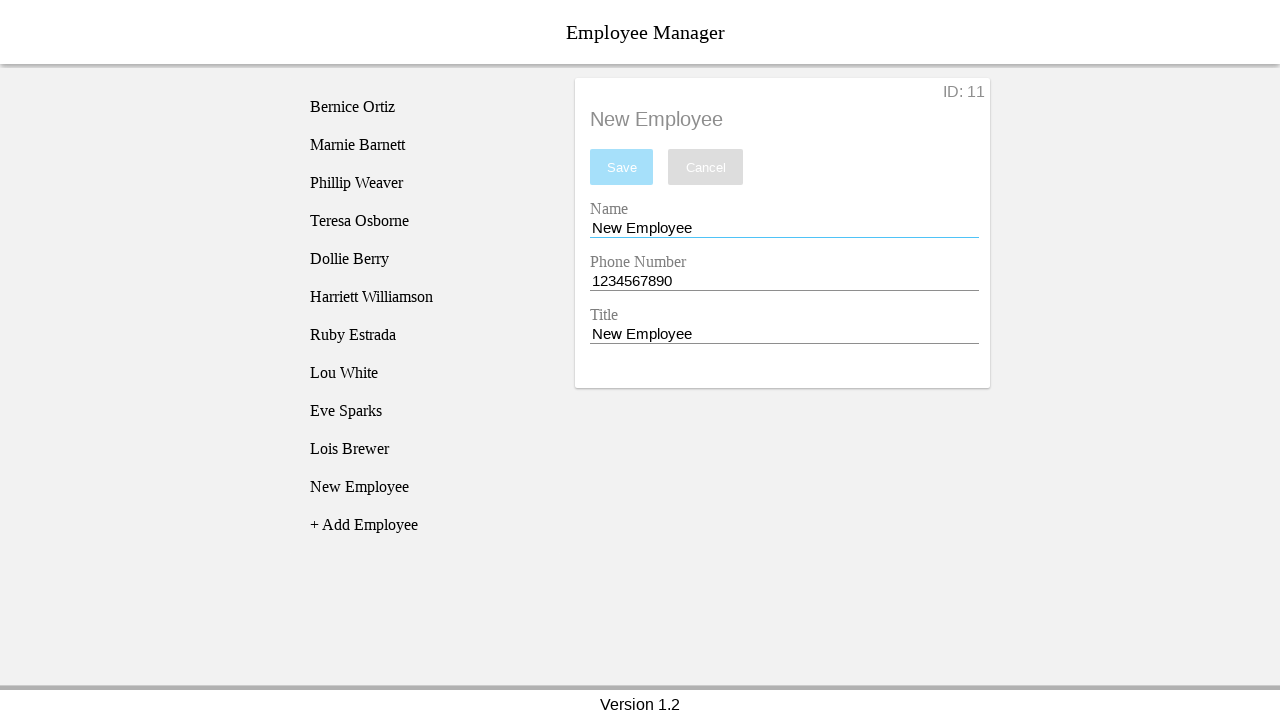

Filled name field with 'David Rose' on [name='nameEntry']
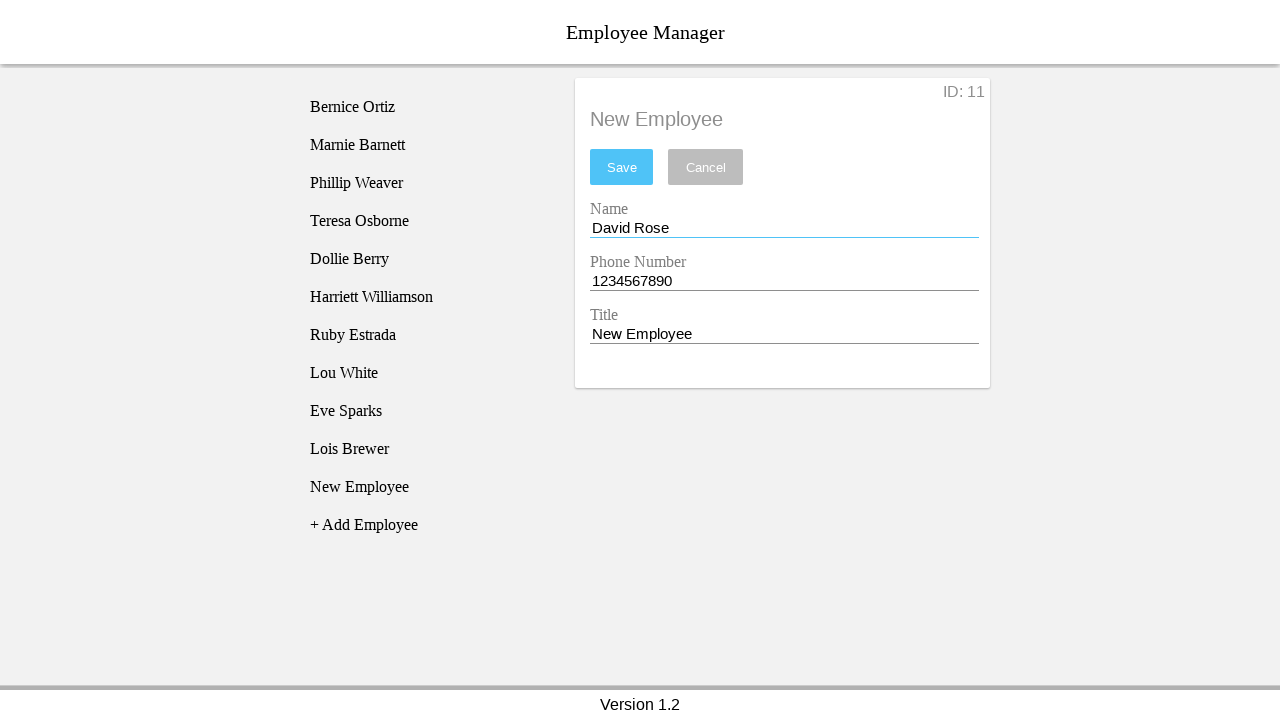

Clicked on phone entry field at (784, 281) on [name='phoneEntry']
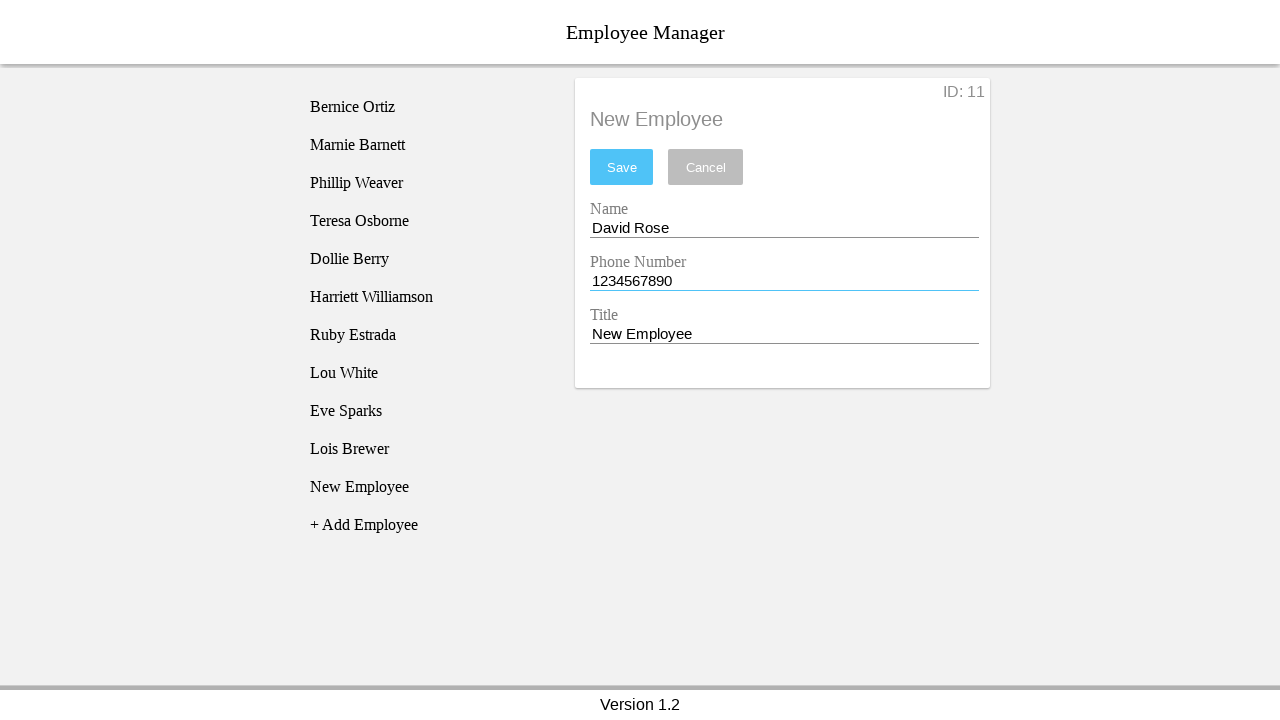

Filled phone field with '2128675309' on [name='phoneEntry']
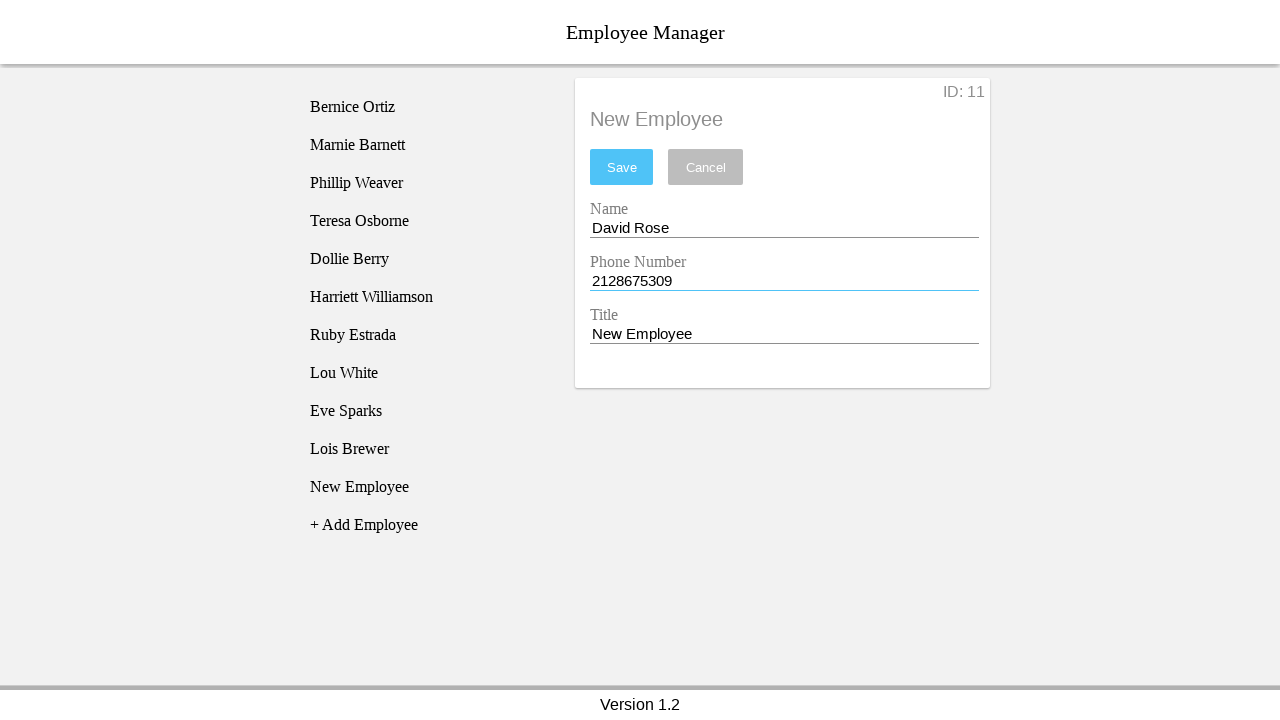

Clicked on title entry field at (784, 334) on [name='titleEntry']
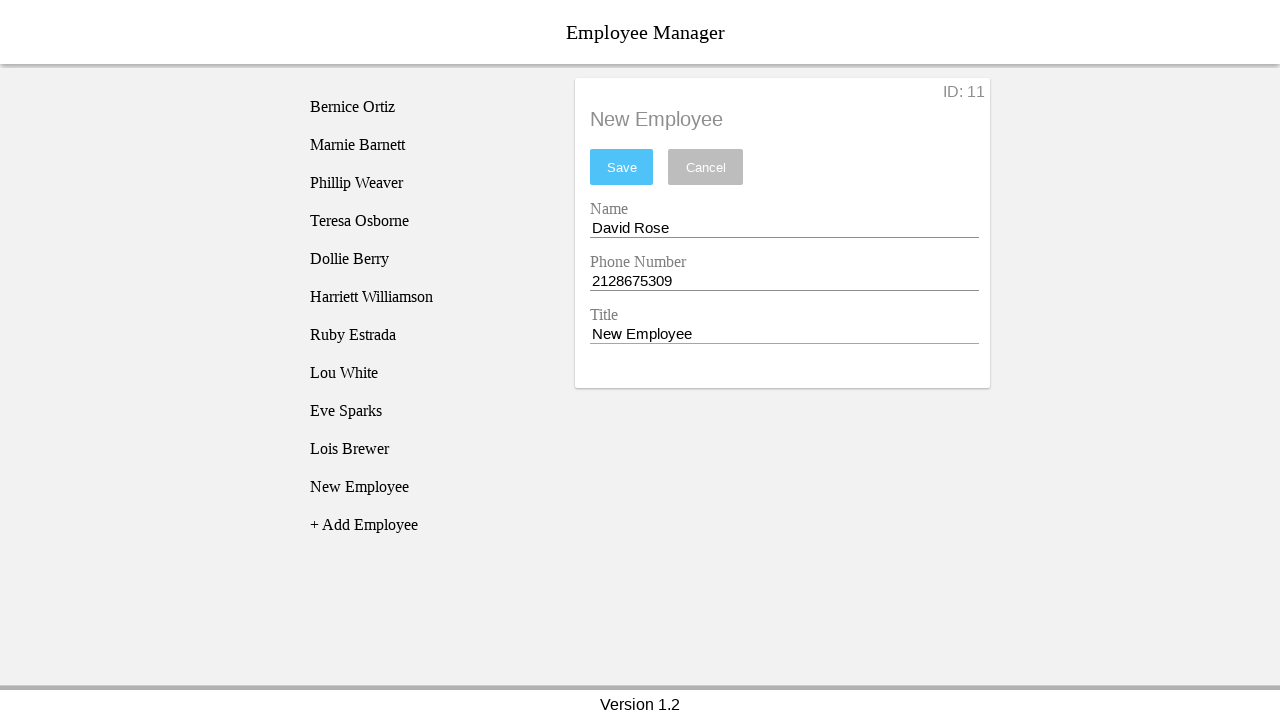

Filled title field with 'Owner of Rose Apothecary' on [name='titleEntry']
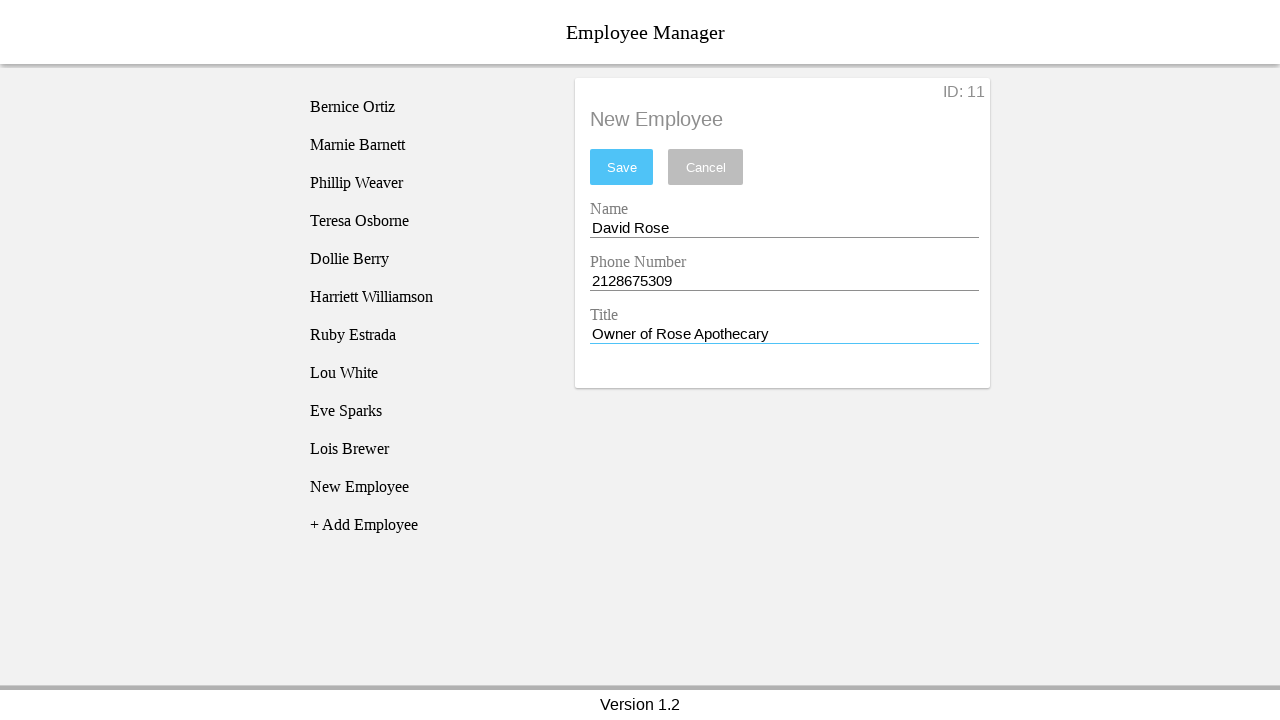

Clicked save button to save new employee at (622, 167) on #saveBtn
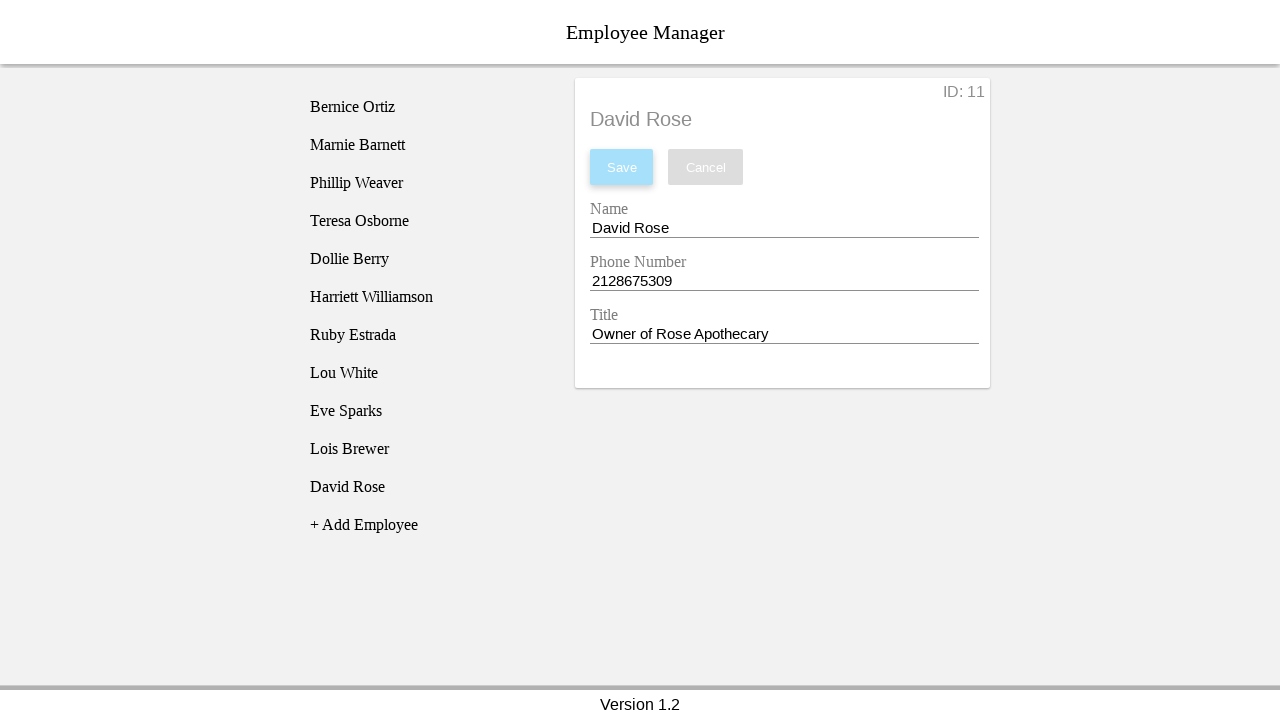

Waited 1 second for save operation to complete
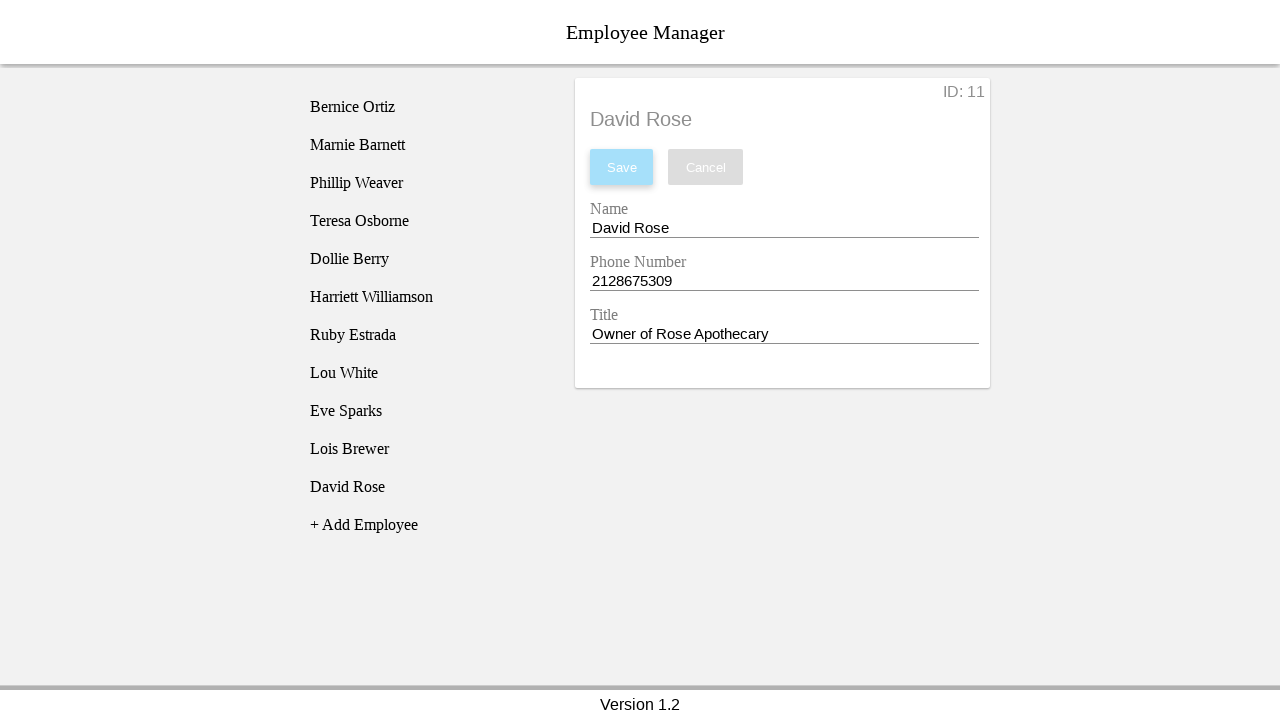

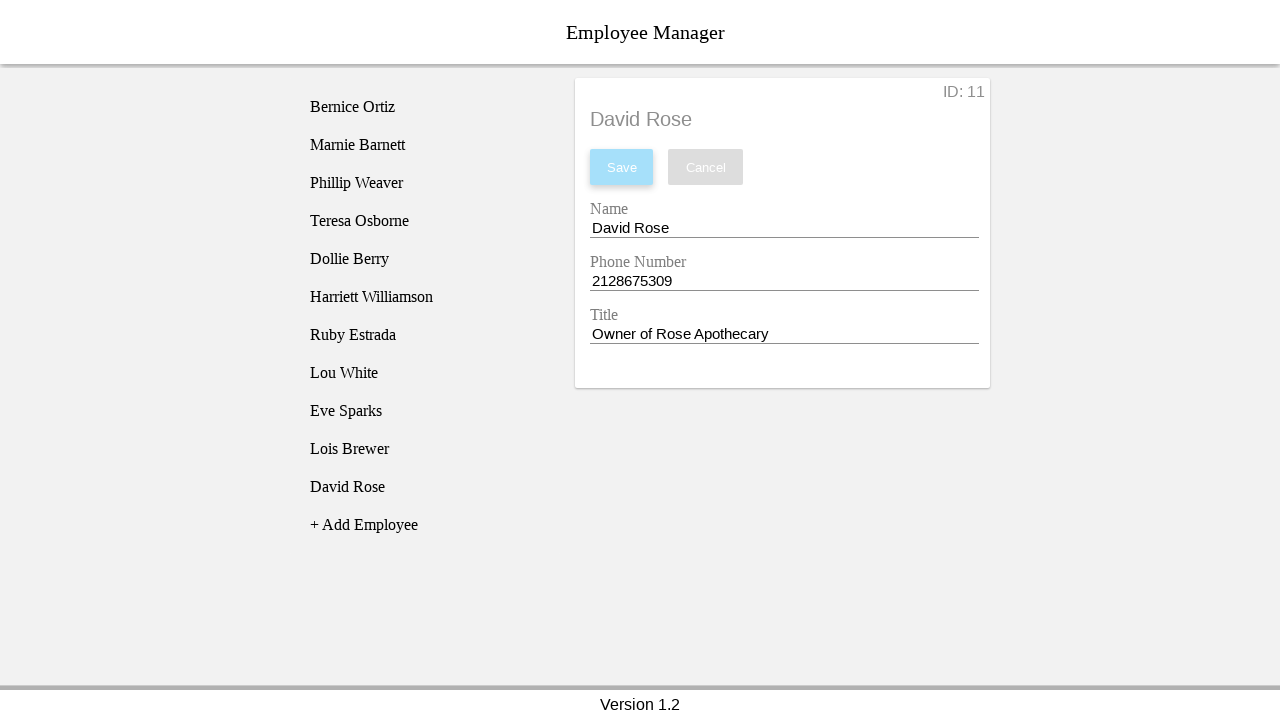